Verifies that the Permanent Address input area has resizable form-control class.

Starting URL: https://demoqa.com/elements

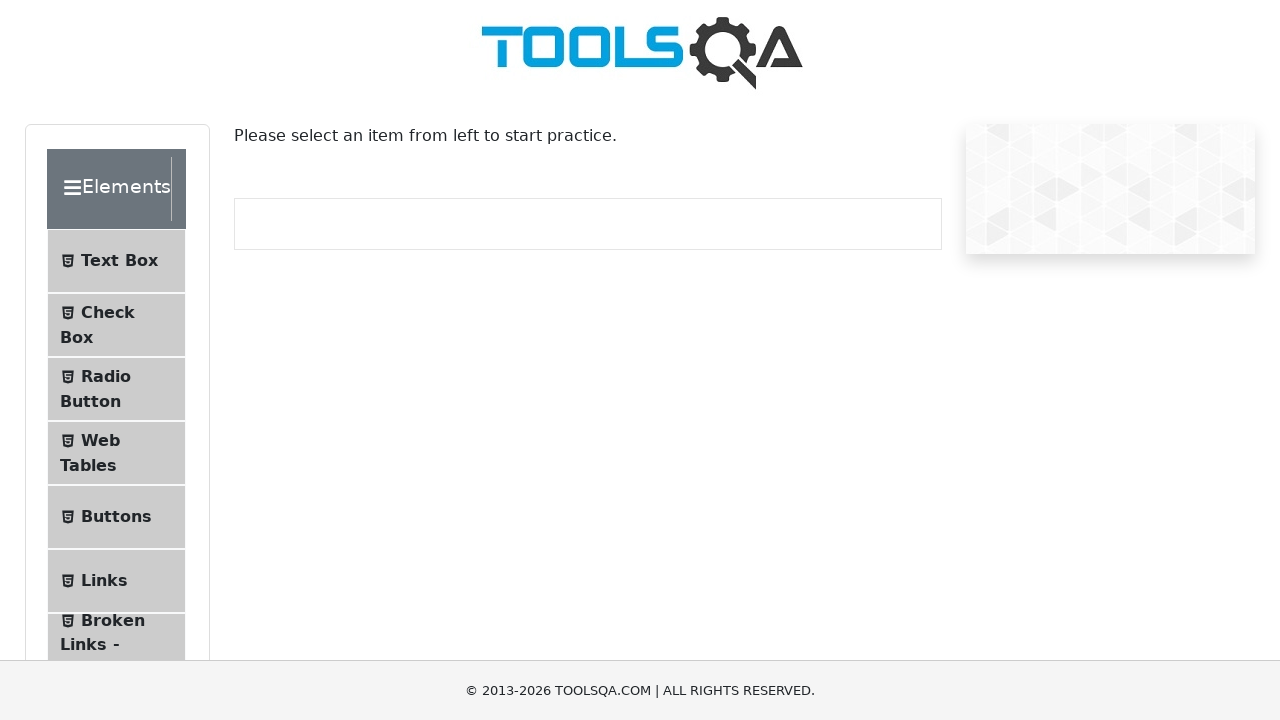

Clicked on Text Box menu item at (119, 261) on internal:text="Text Box"i
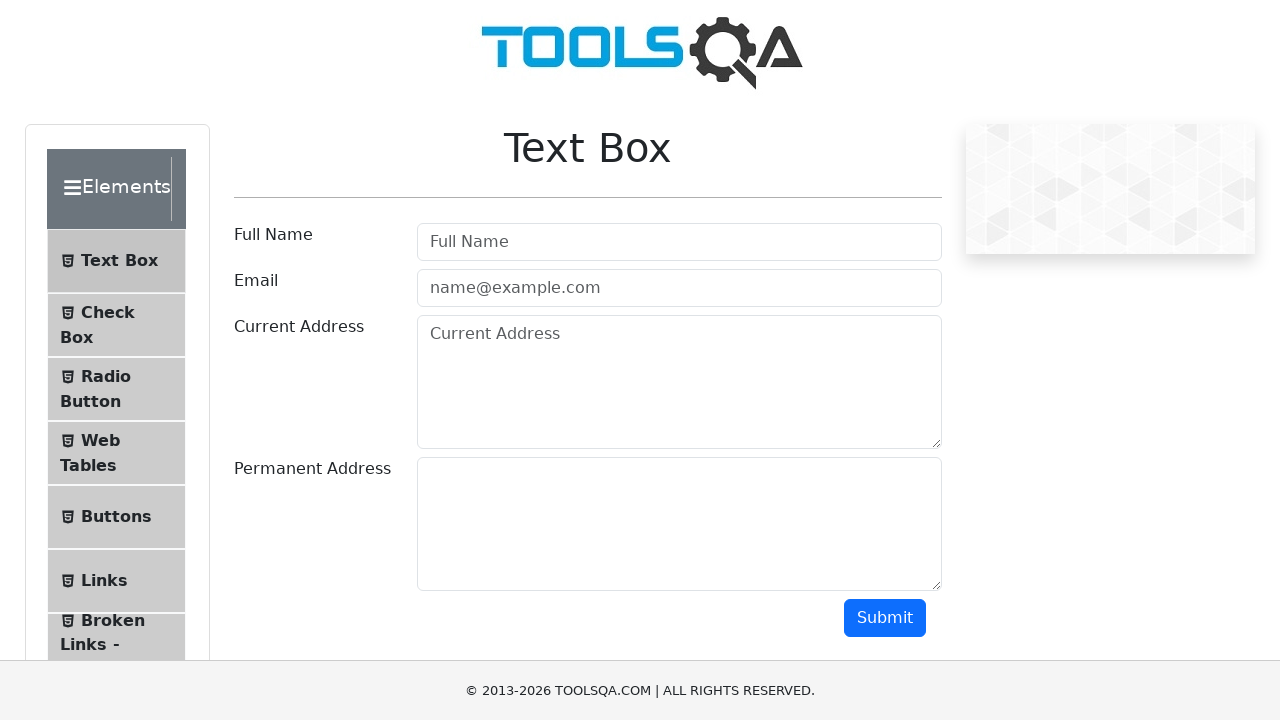

Navigated to text-box page
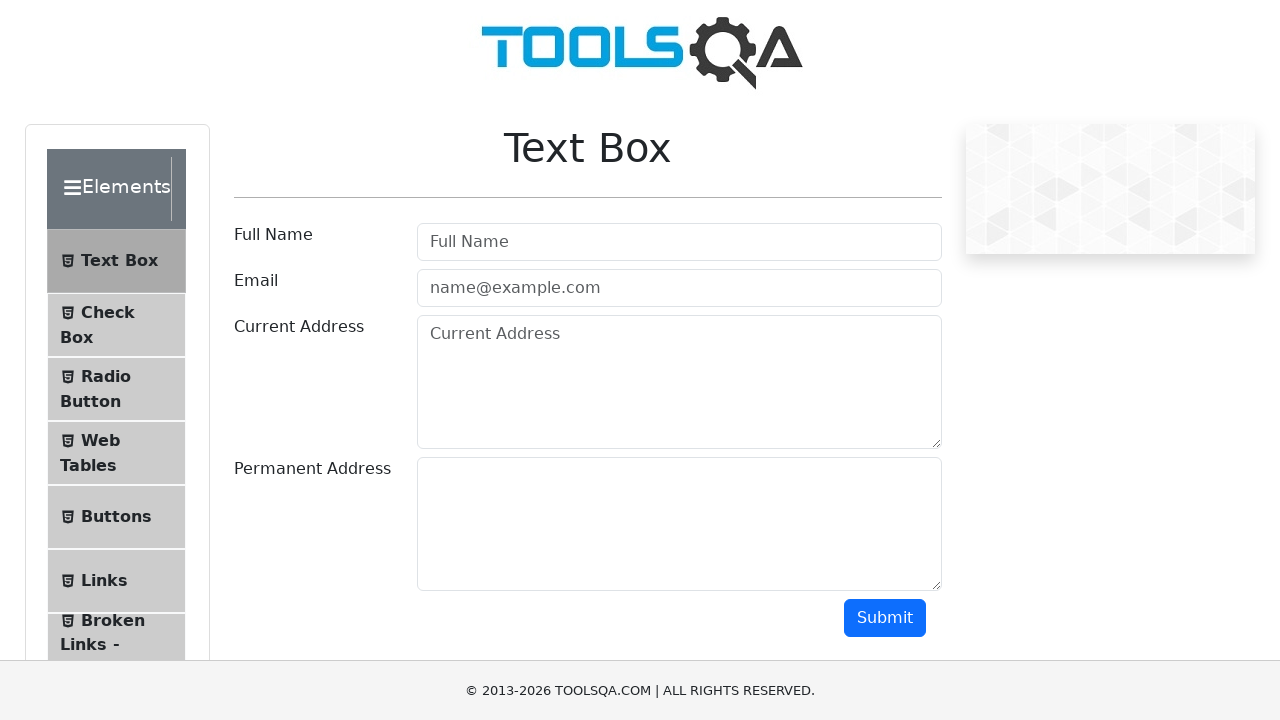

Permanent Address input field is visible
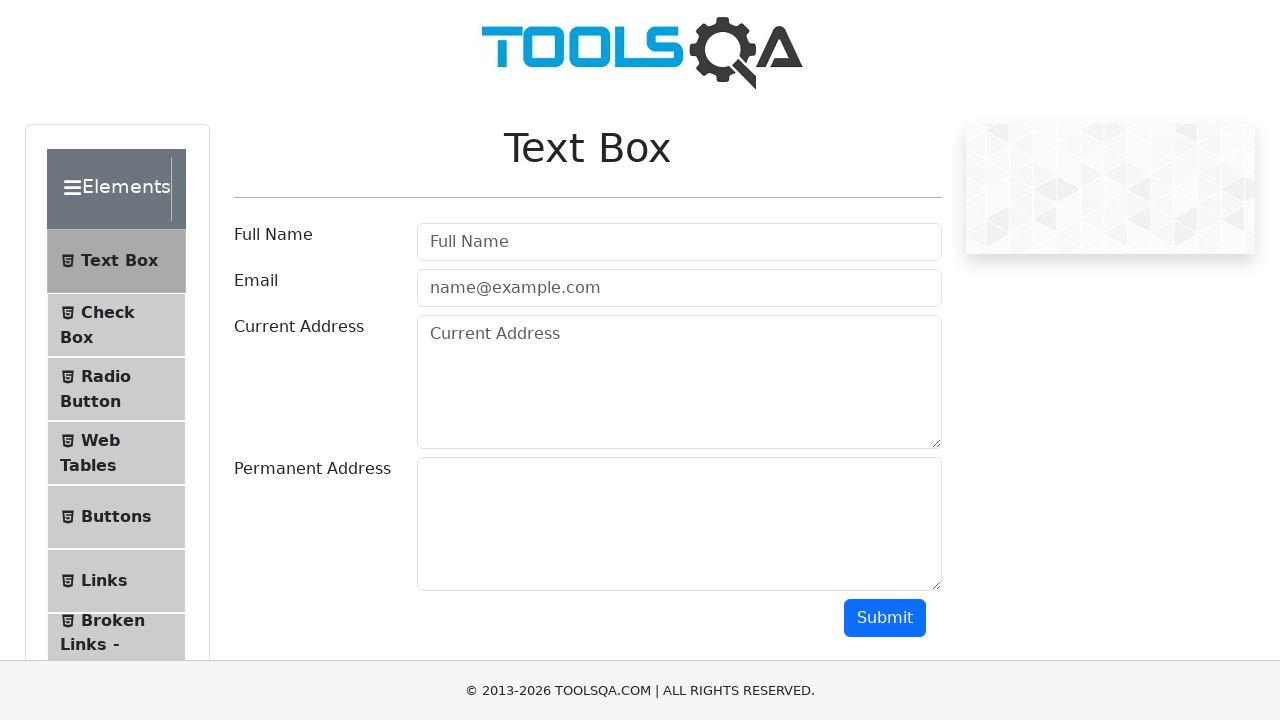

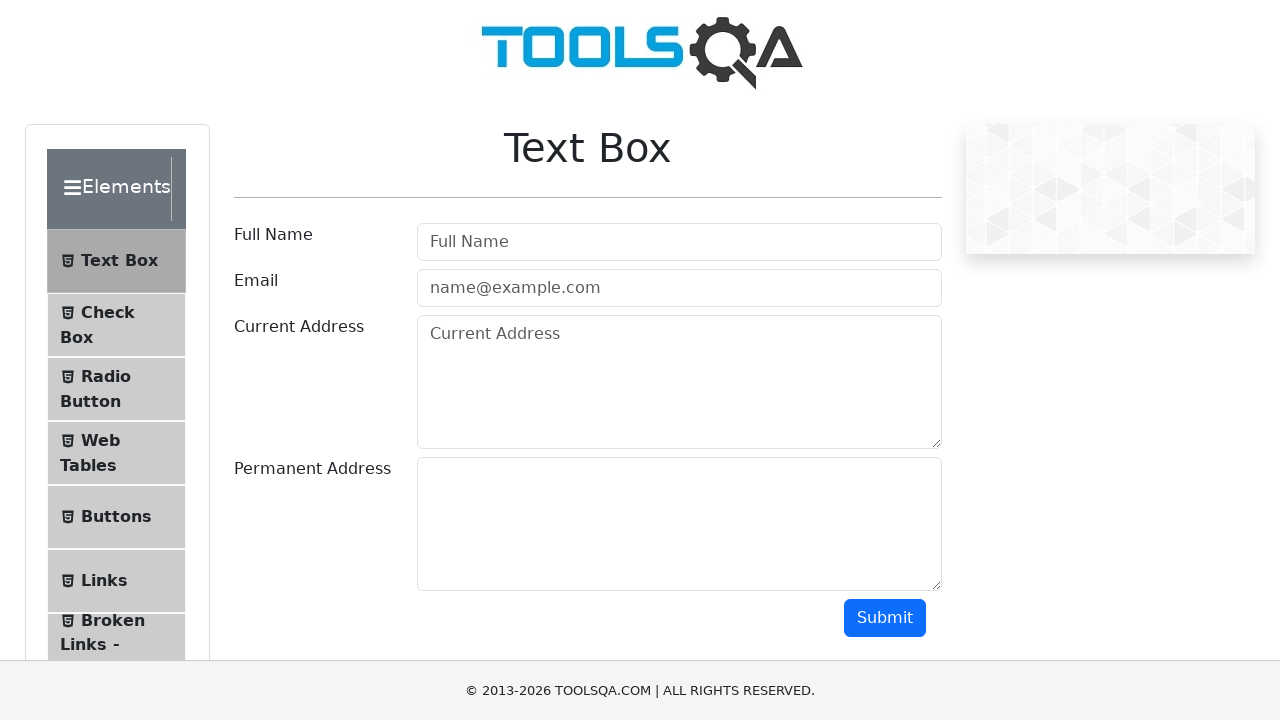